Navigates to a practice automation page and interacts with a web table to count rows, columns, and extract data from the second row

Starting URL: https://www.rahulshettyacademy.com/AutomationPractice/

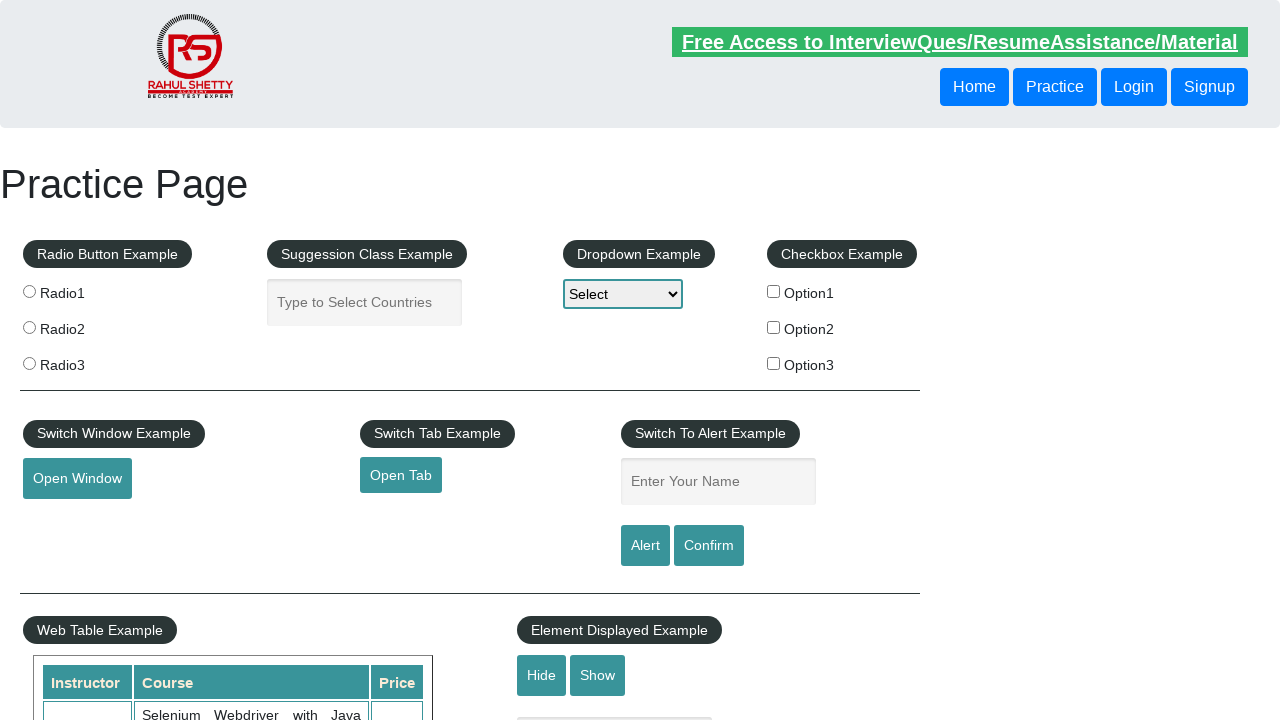

Navigated to Rahul Shetty Academy automation practice page
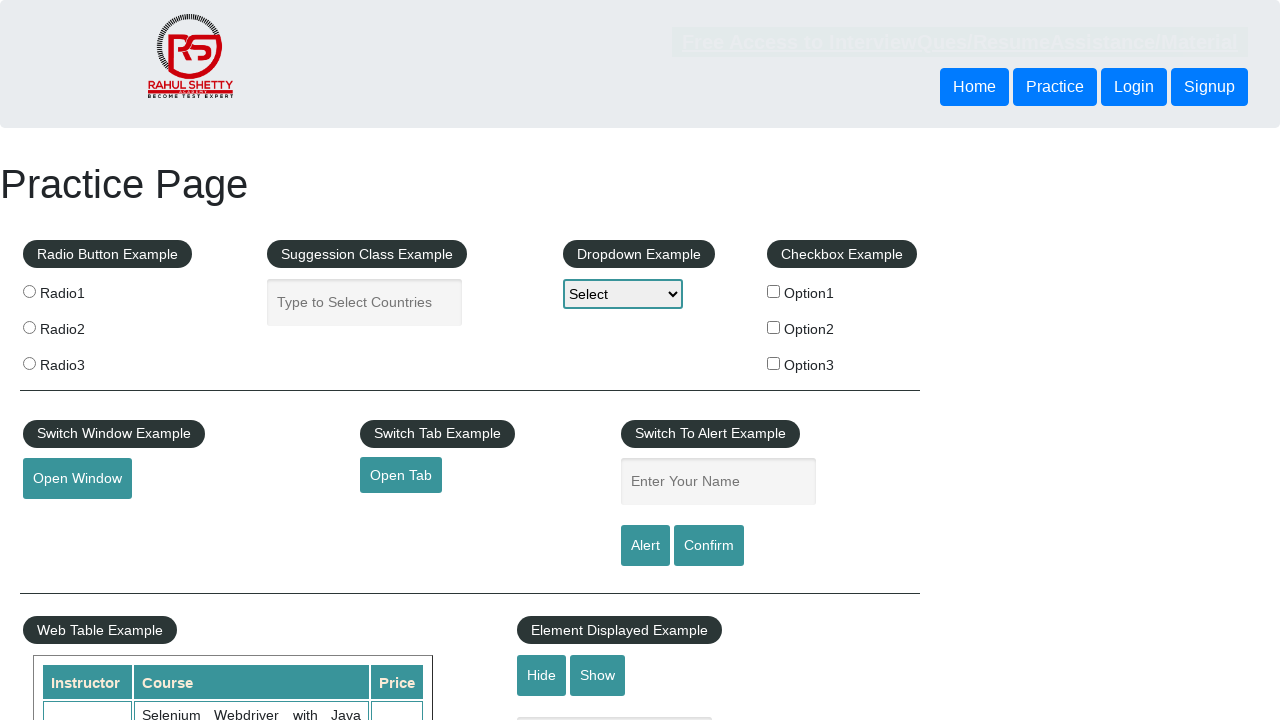

Located web table element with id 'product'
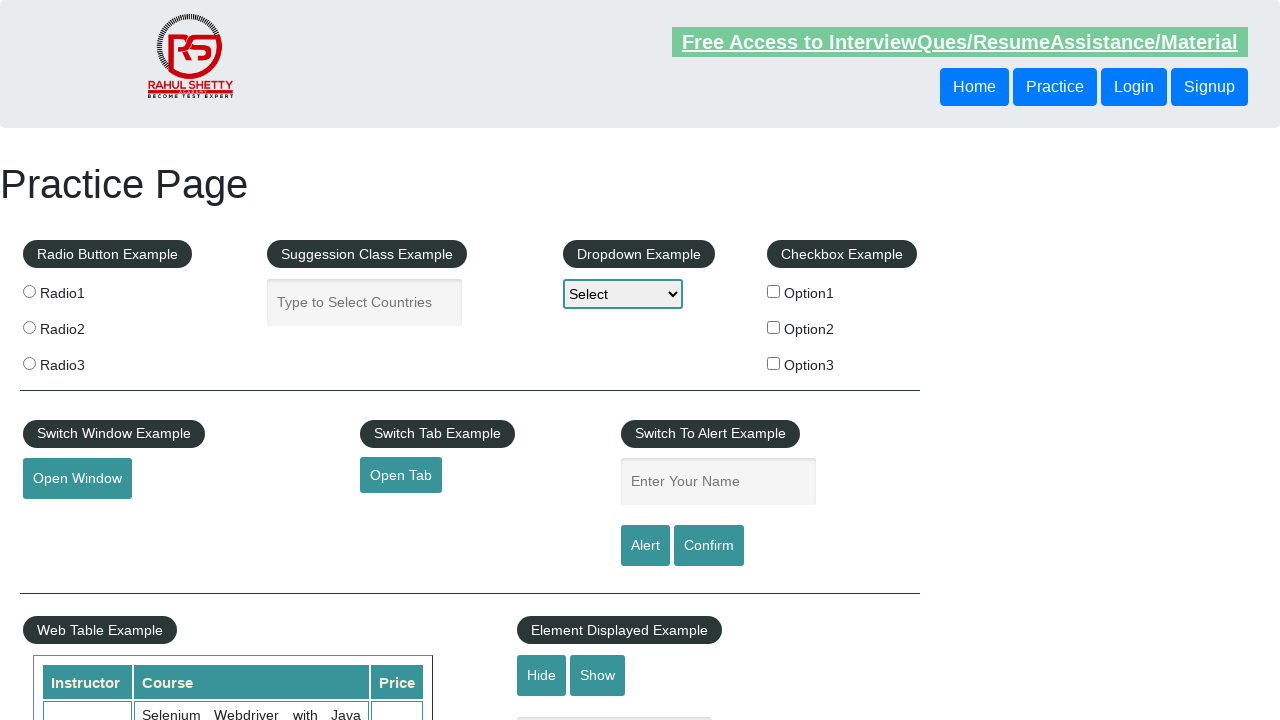

Counted rows in WebTable: 21
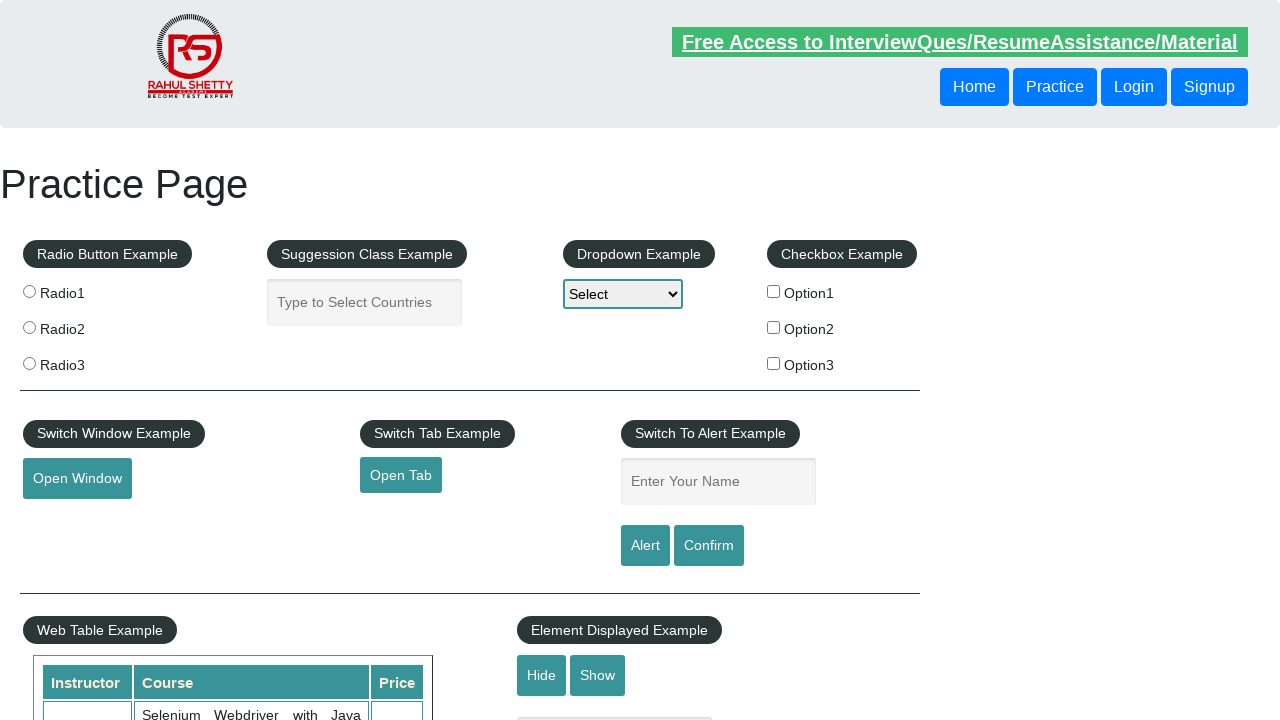

Counted columns in WebTable: 7
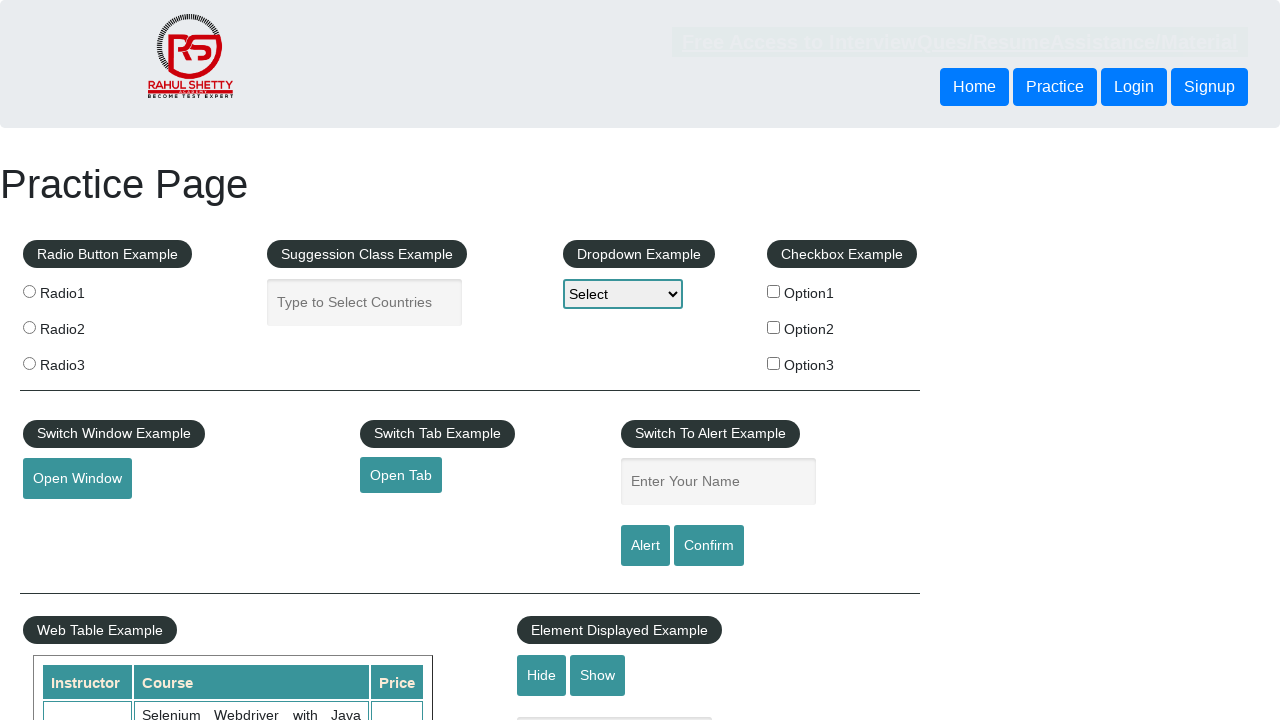

Counted cells in 2nd row: 7
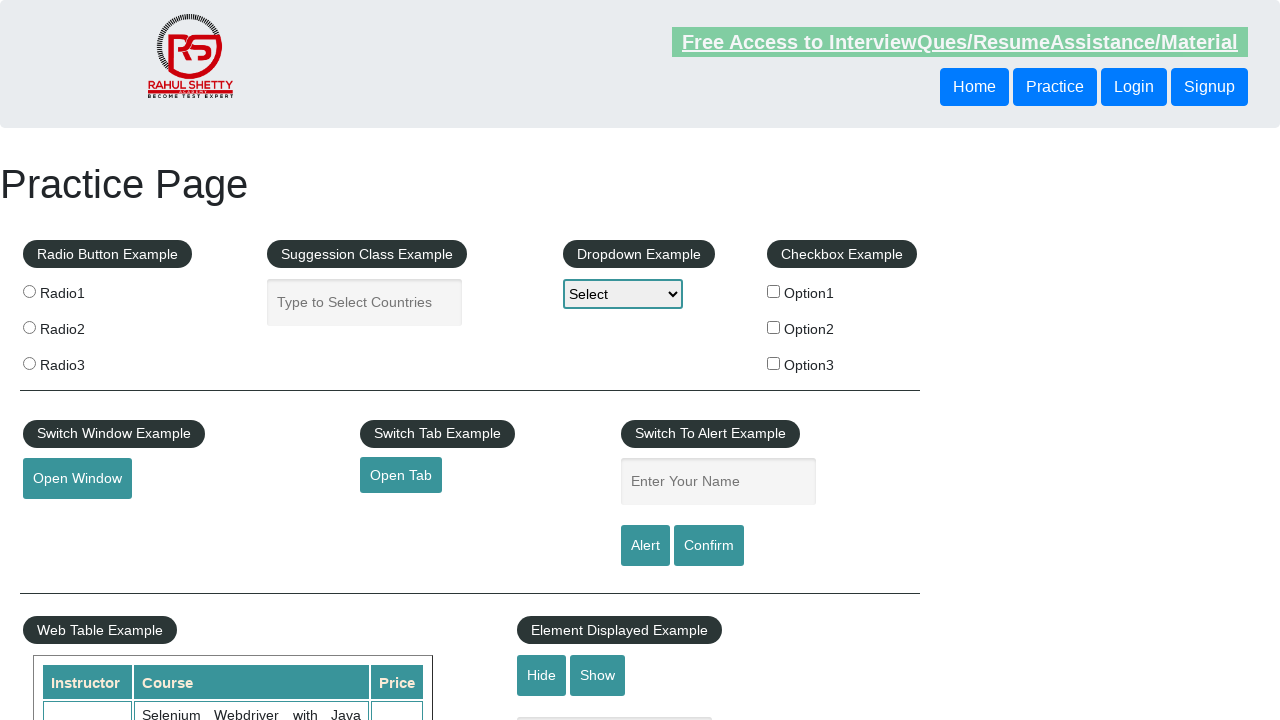

Extracted cell 1 text from 2nd row: 'Rahul Shetty'
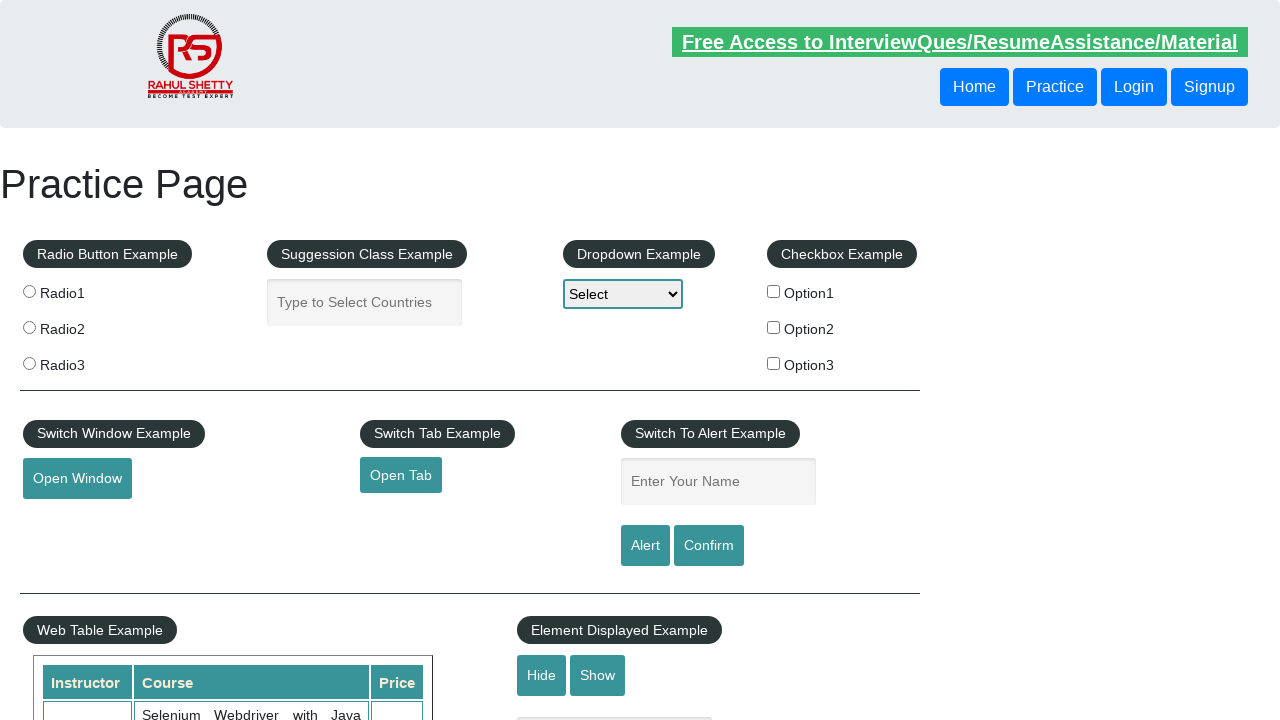

Extracted cell 2 text from 2nd row: 'Learn SQL in Practical + Database Testing from Scratch'
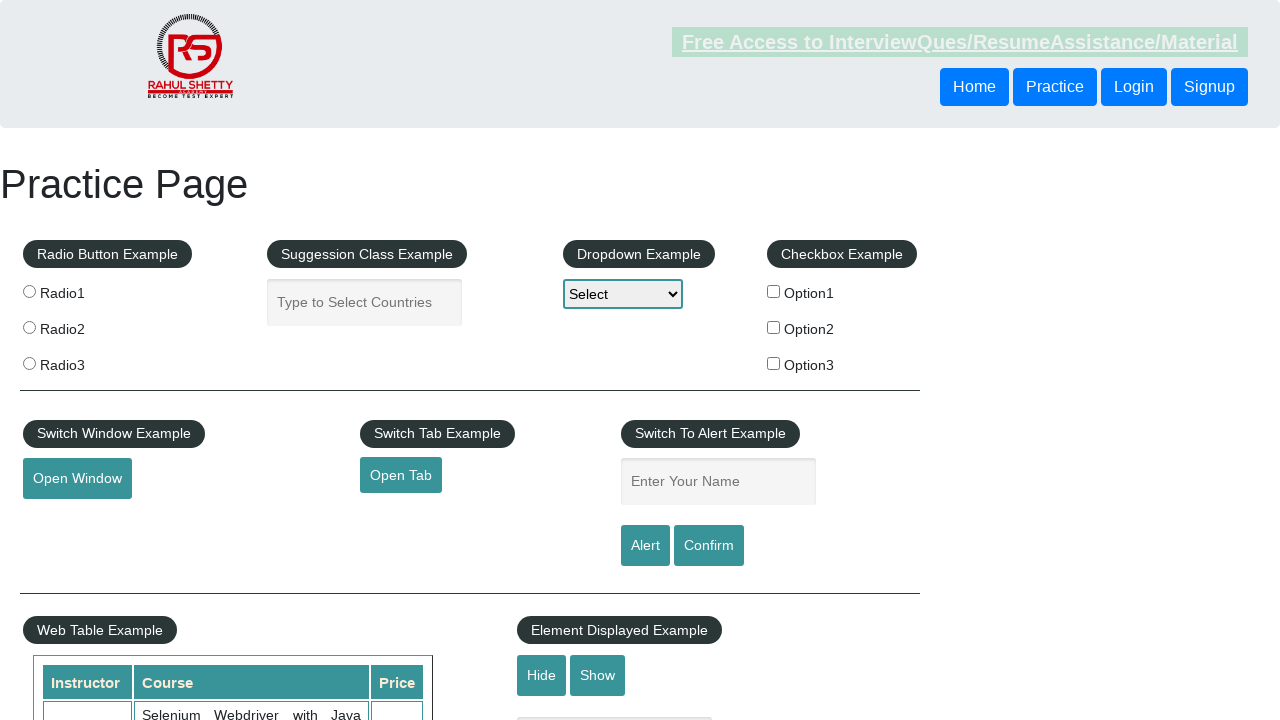

Extracted cell 3 text from 2nd row: '25'
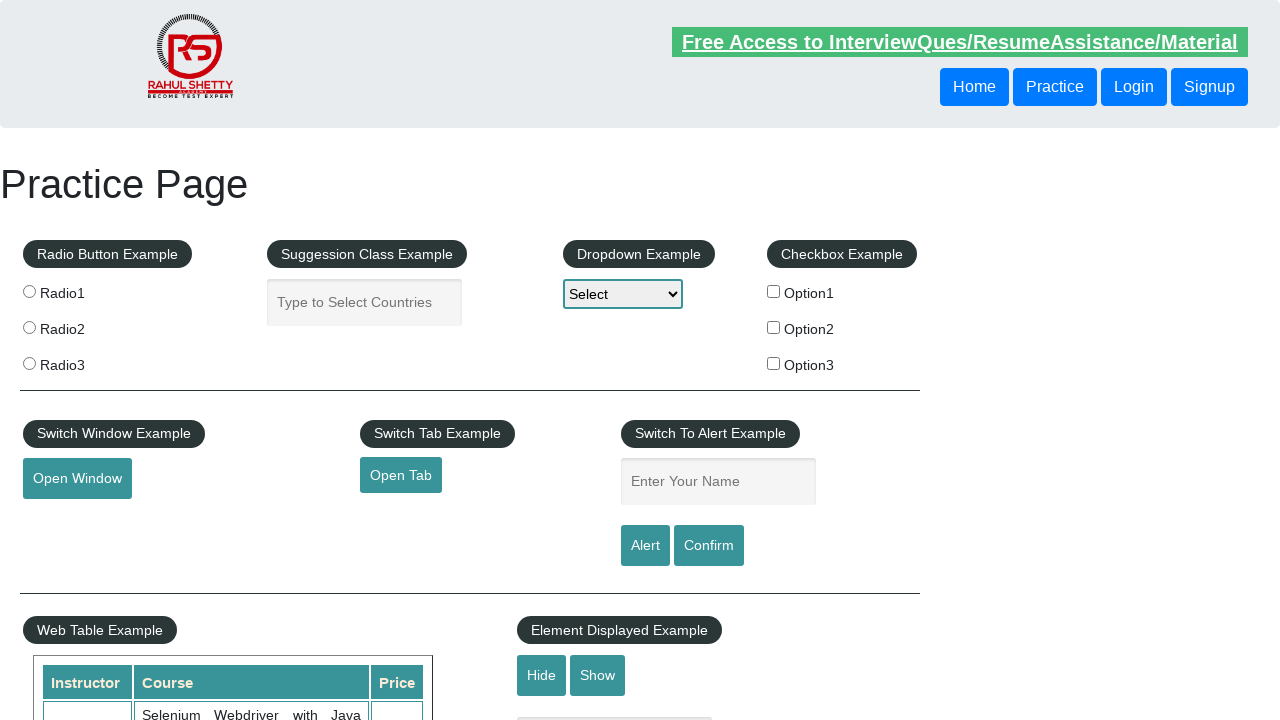

Extracted cell 4 text from 2nd row: 'Dwayne'
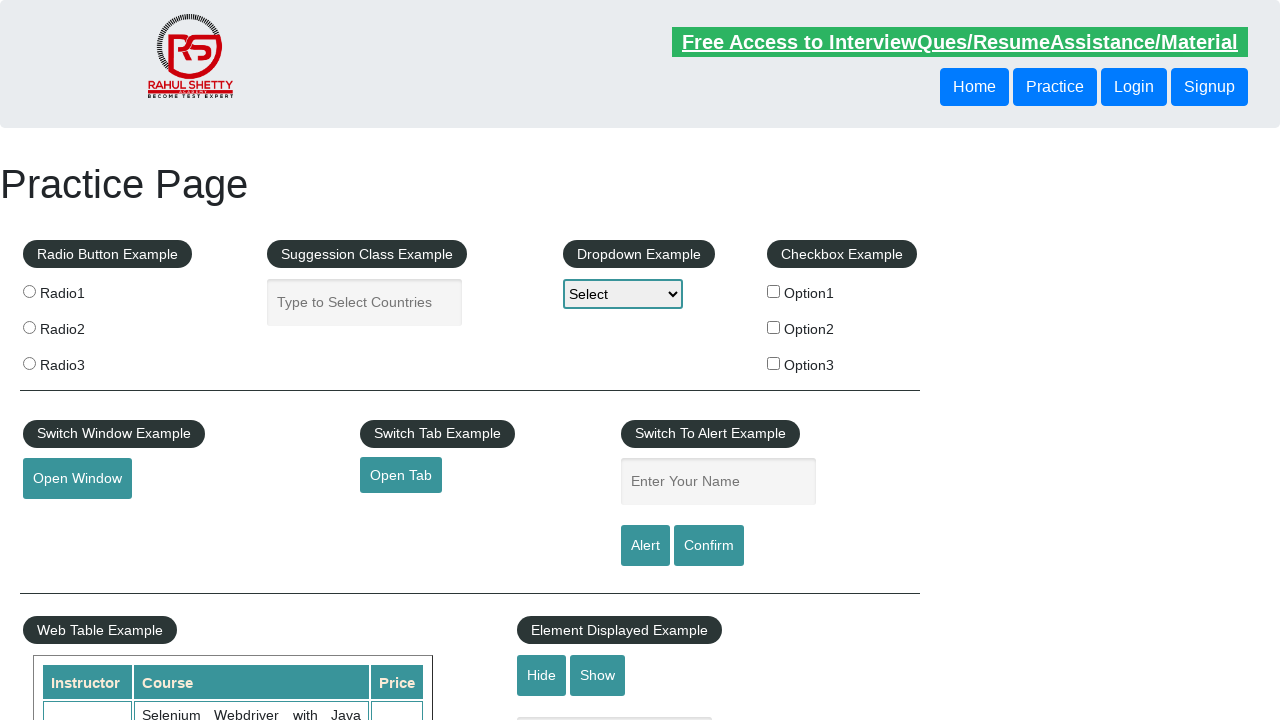

Extracted cell 5 text from 2nd row: 'Manager'
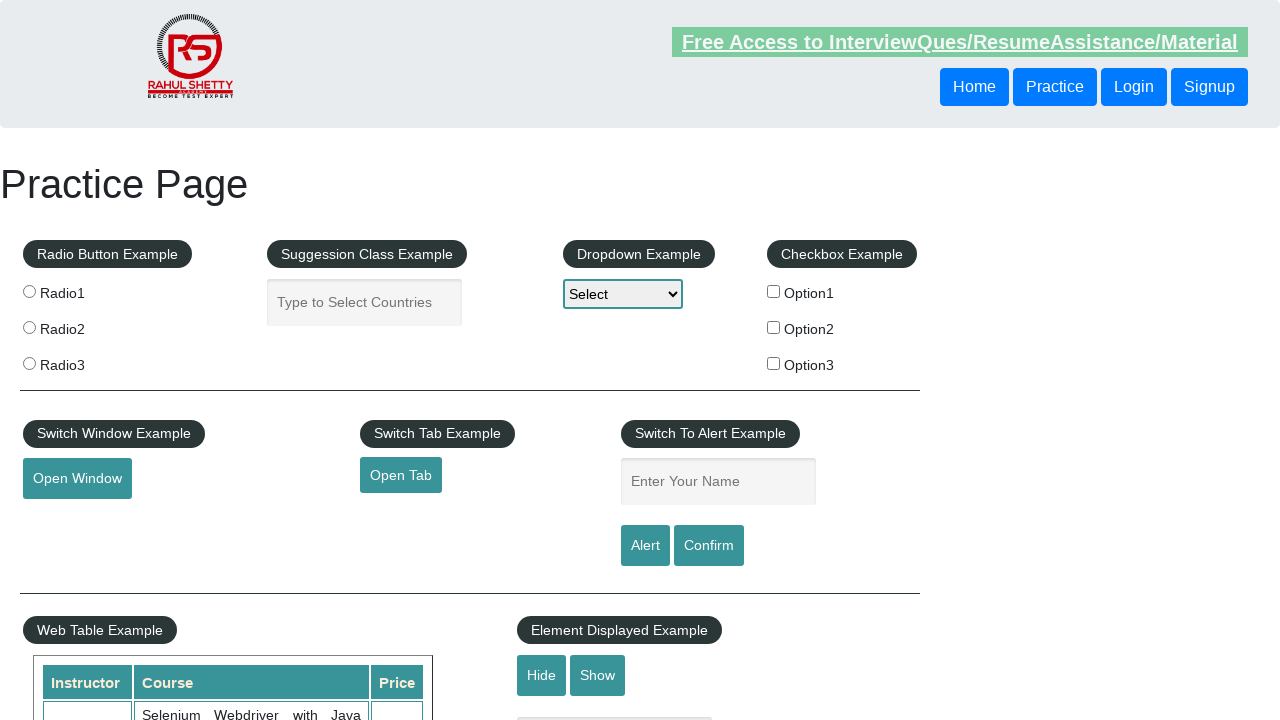

Extracted cell 6 text from 2nd row: 'Kolkata'
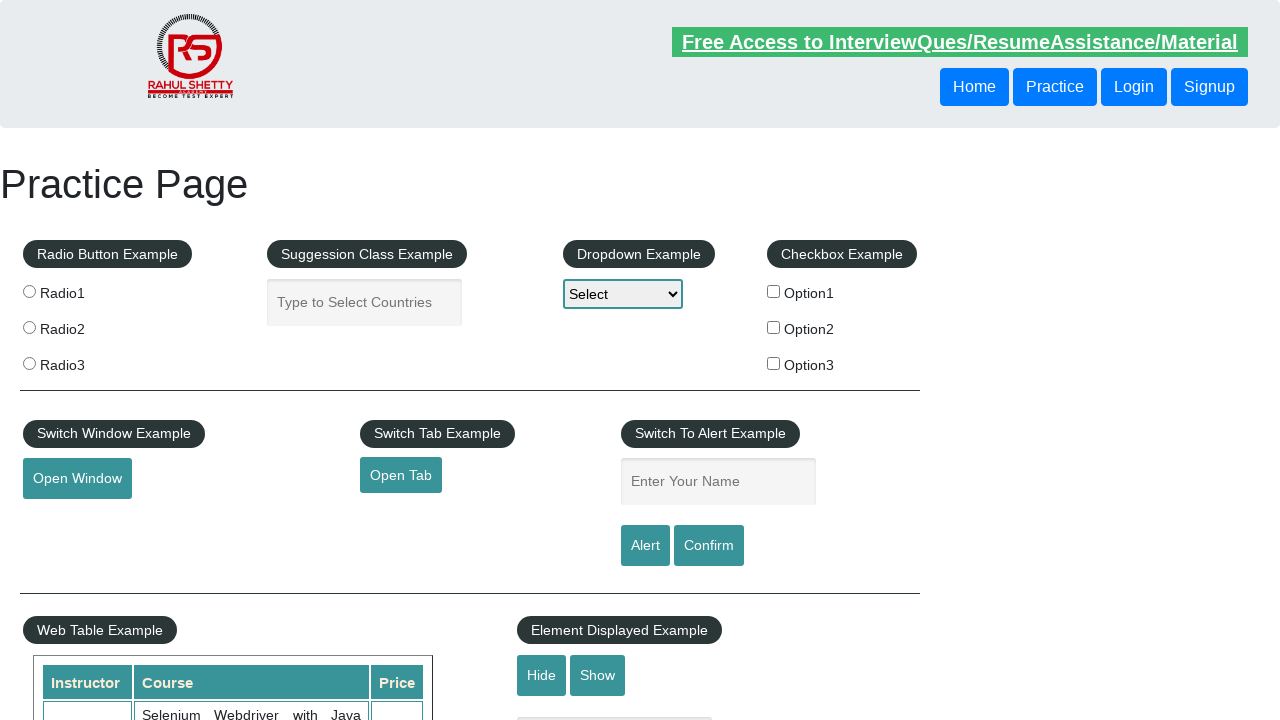

Extracted cell 7 text from 2nd row: '48'
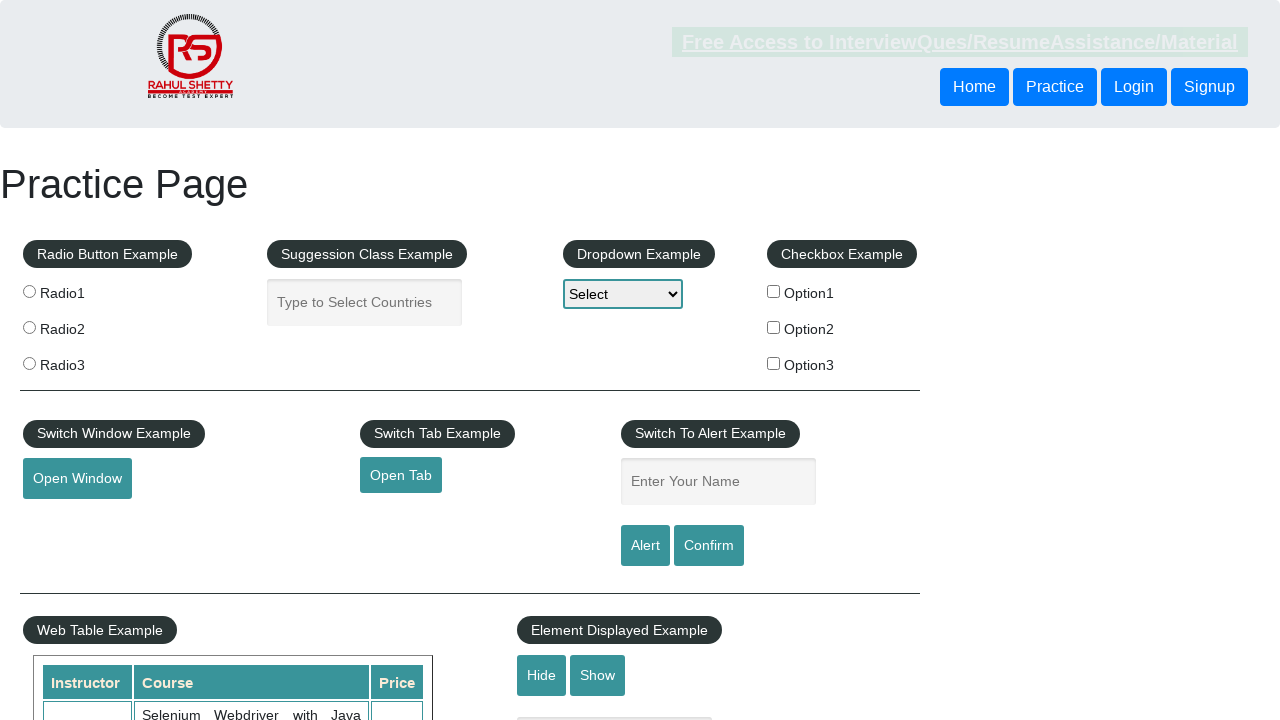

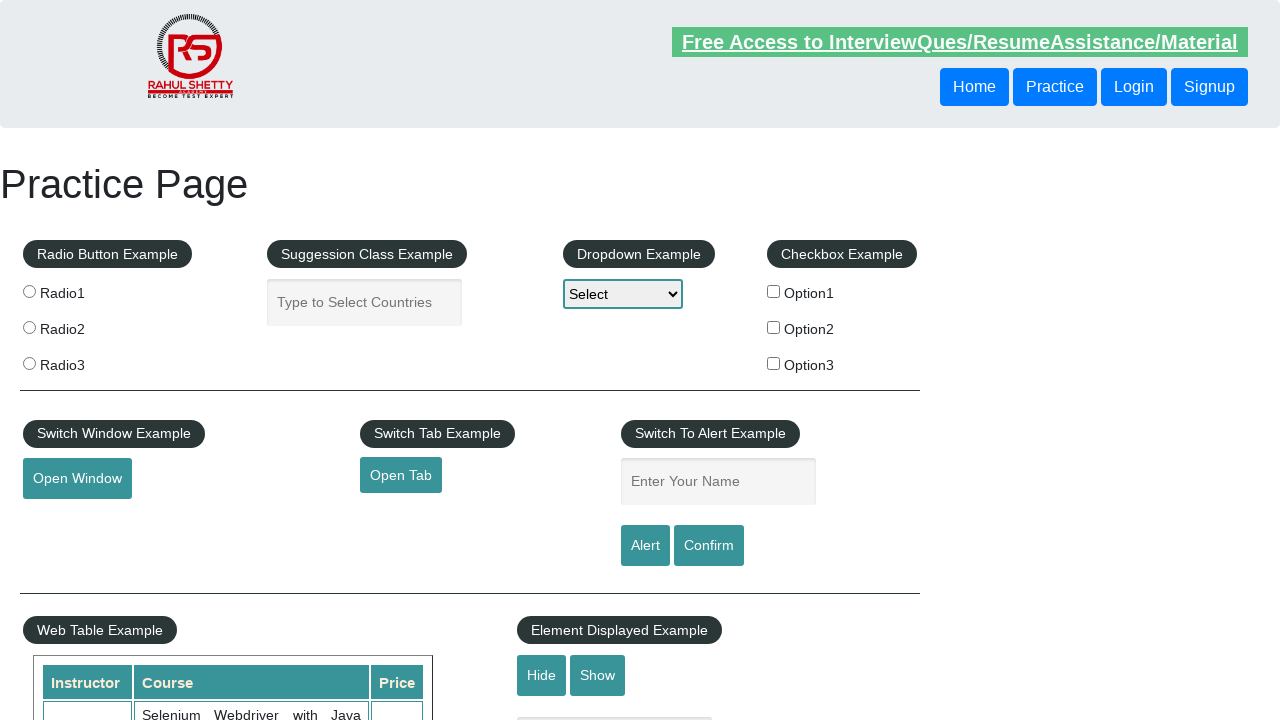